Tests form validation by clicking submit without filling required fields and verifying error message

Starting URL: http://www.99-bottles-of-beer.net/submitnewlanguage.html

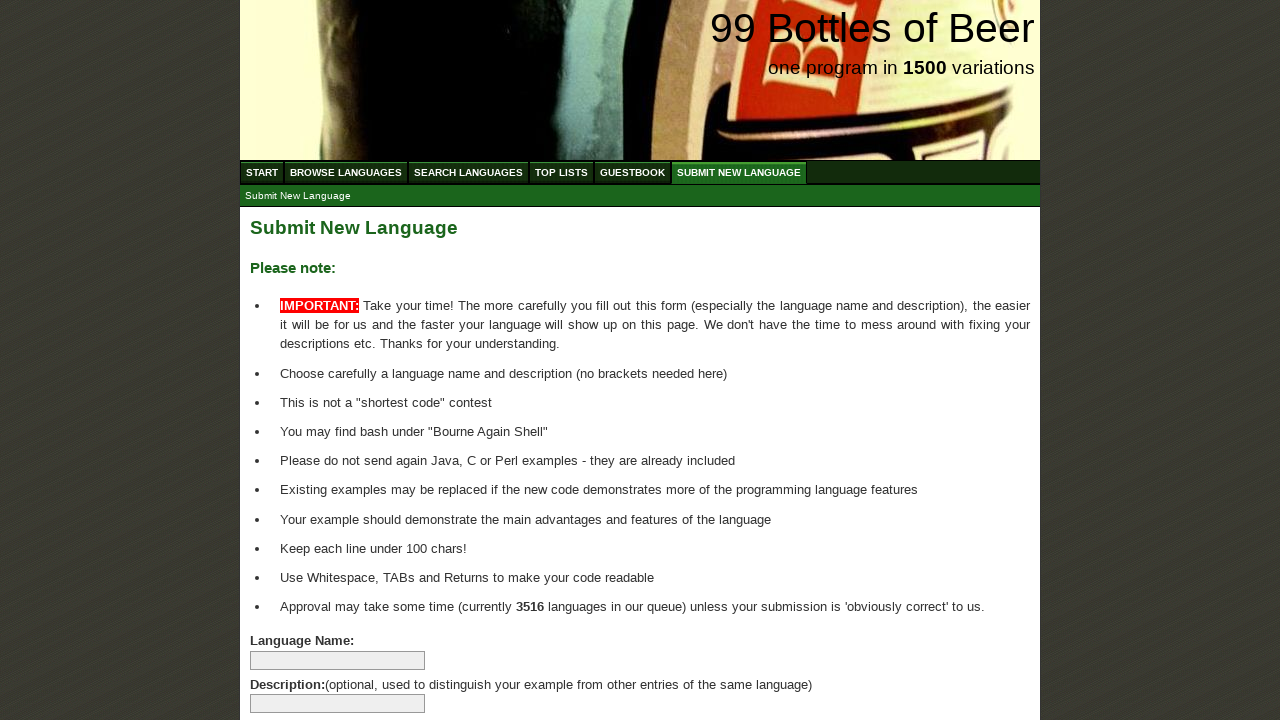

Navigated to submit new language form page
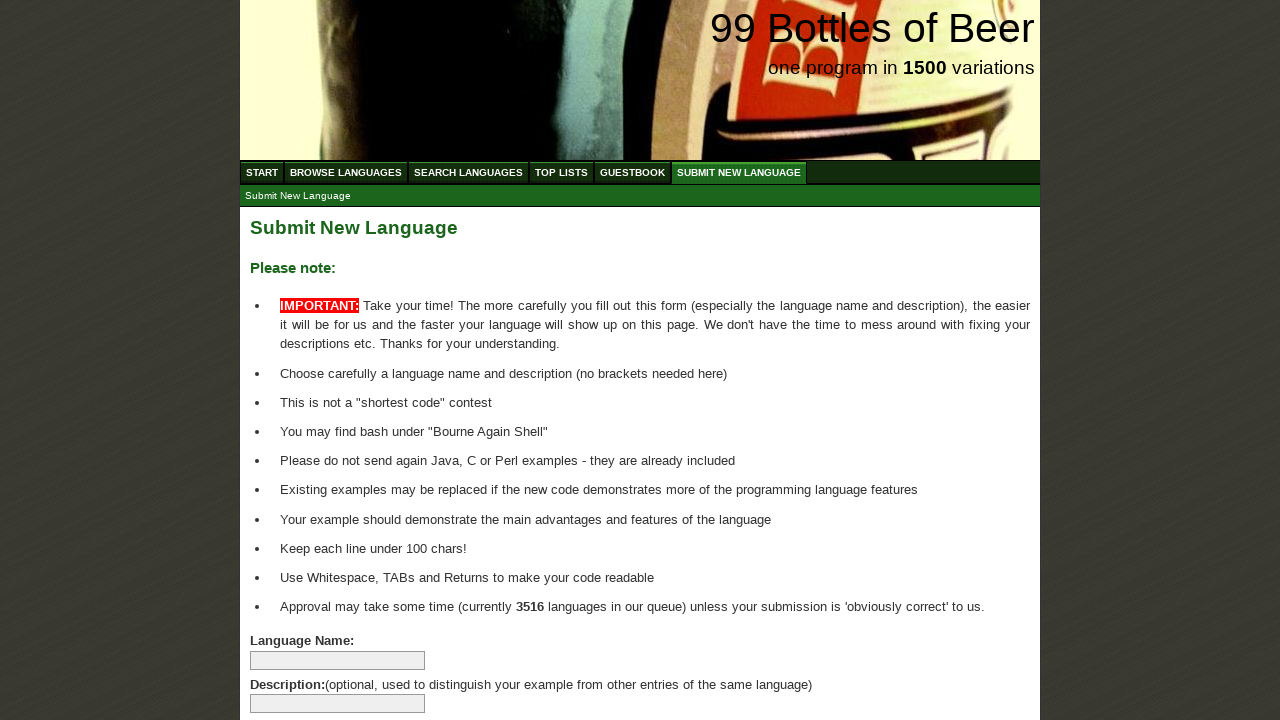

Clicked submit button without filling required fields at (294, 665) on xpath=//*[@id='addlanguage']/p/input[8]
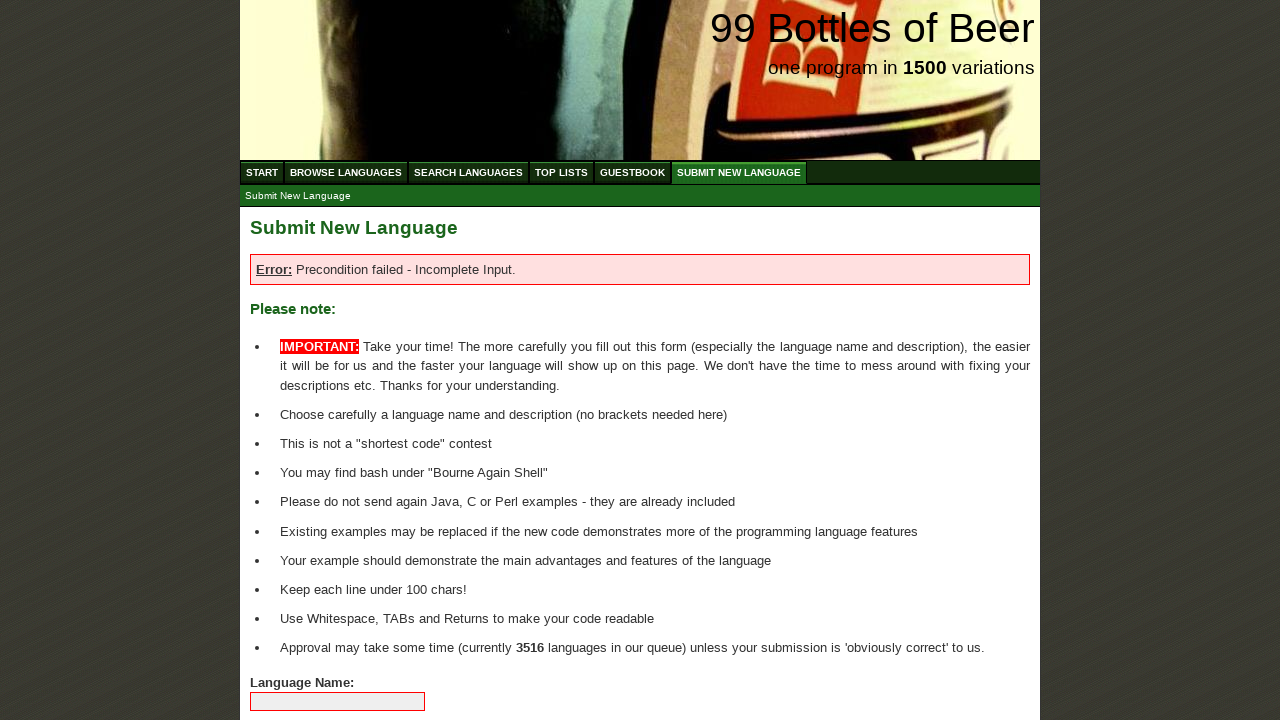

Verified error message 'Error: Precondition failed - Incomplete Input.' appeared
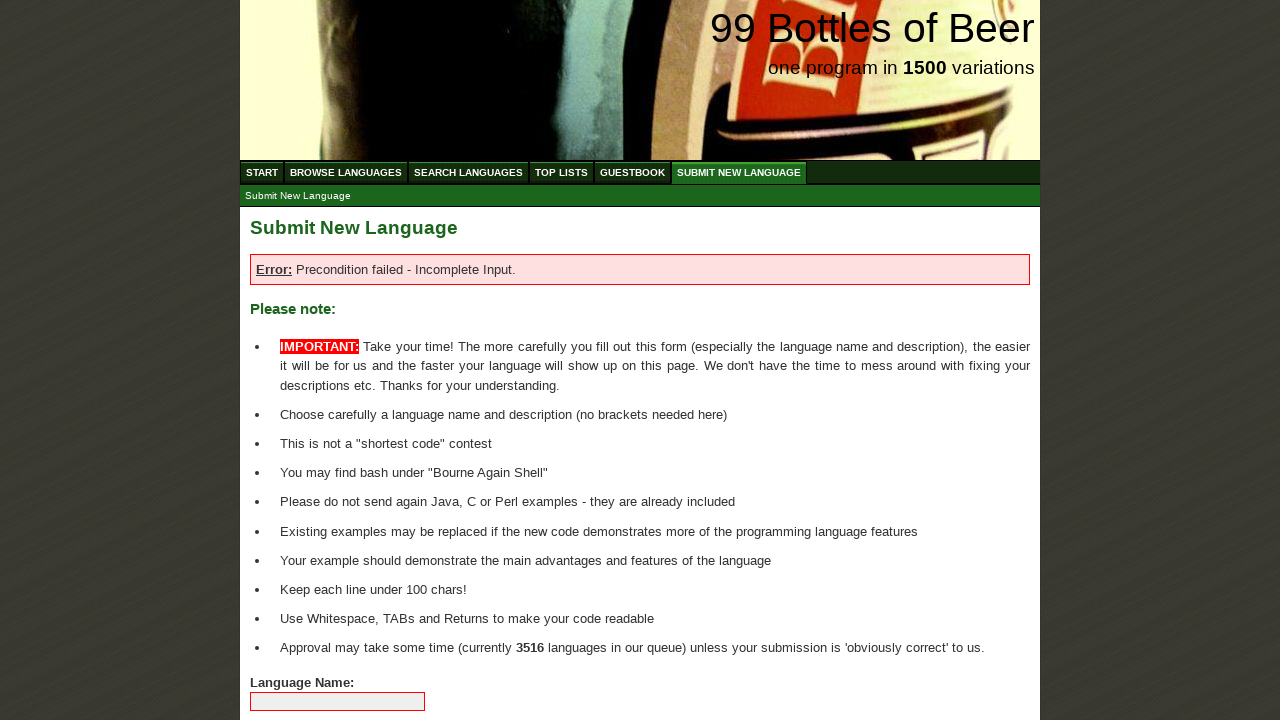

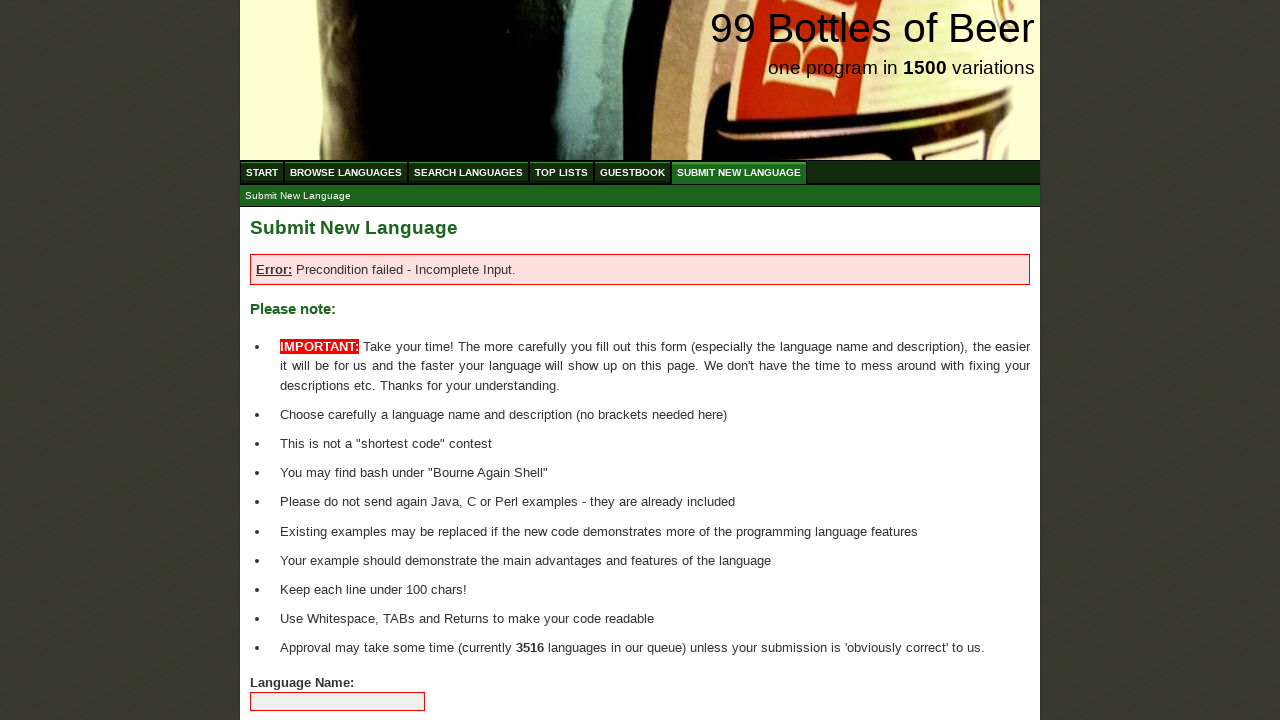